Tests that clicking toggle-all marks all todos as complete

Starting URL: http://backbonejs.org/examples/todos/

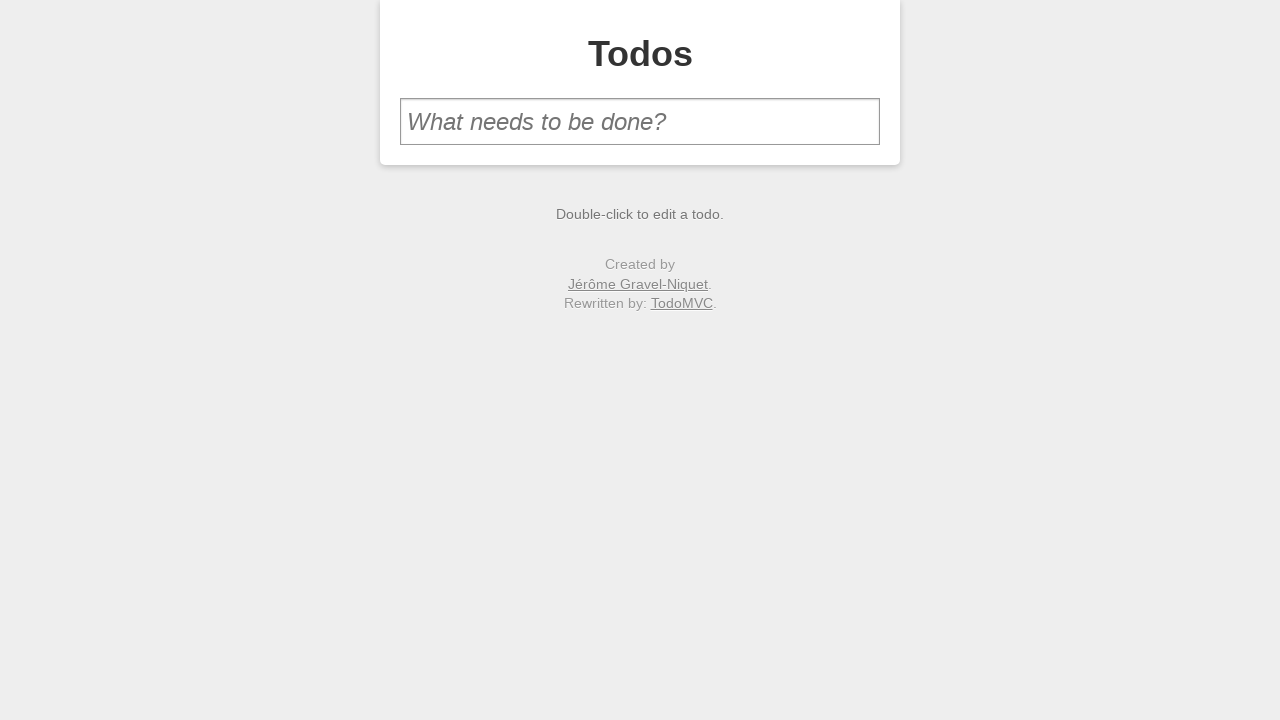

Filled new todo input with 'three' on #new-todo
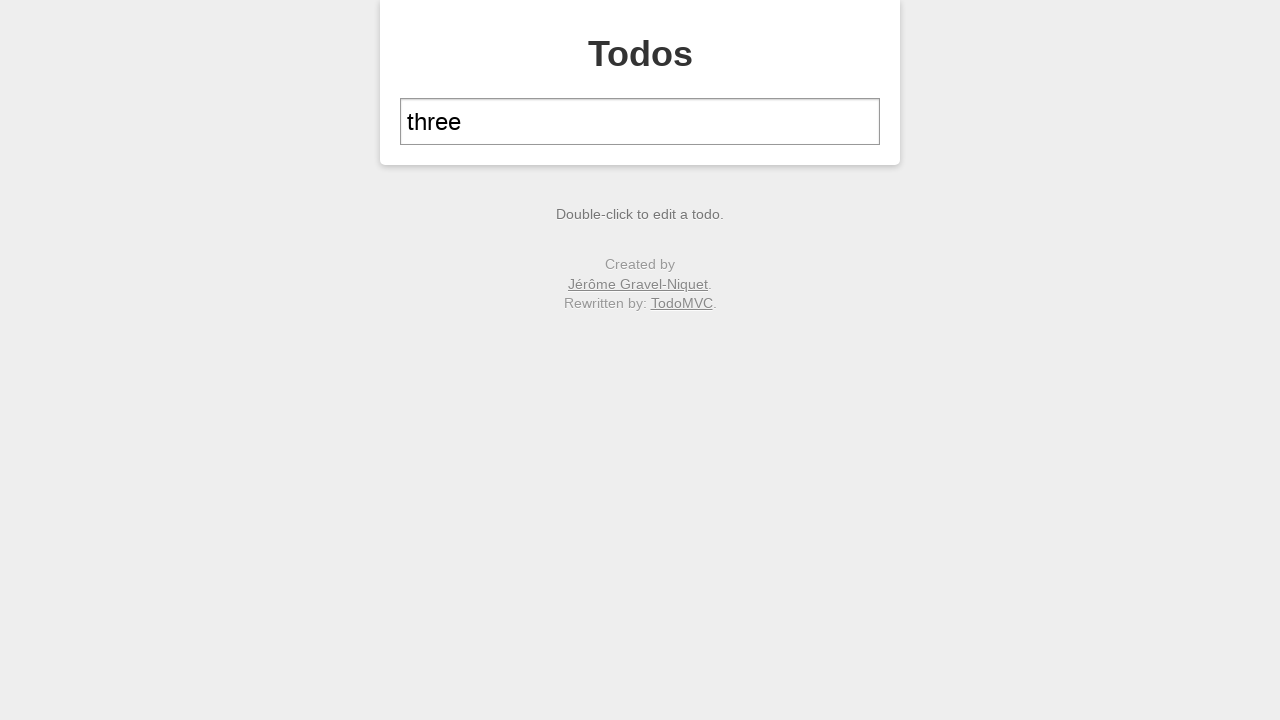

Pressed Enter to add first todo item on #new-todo
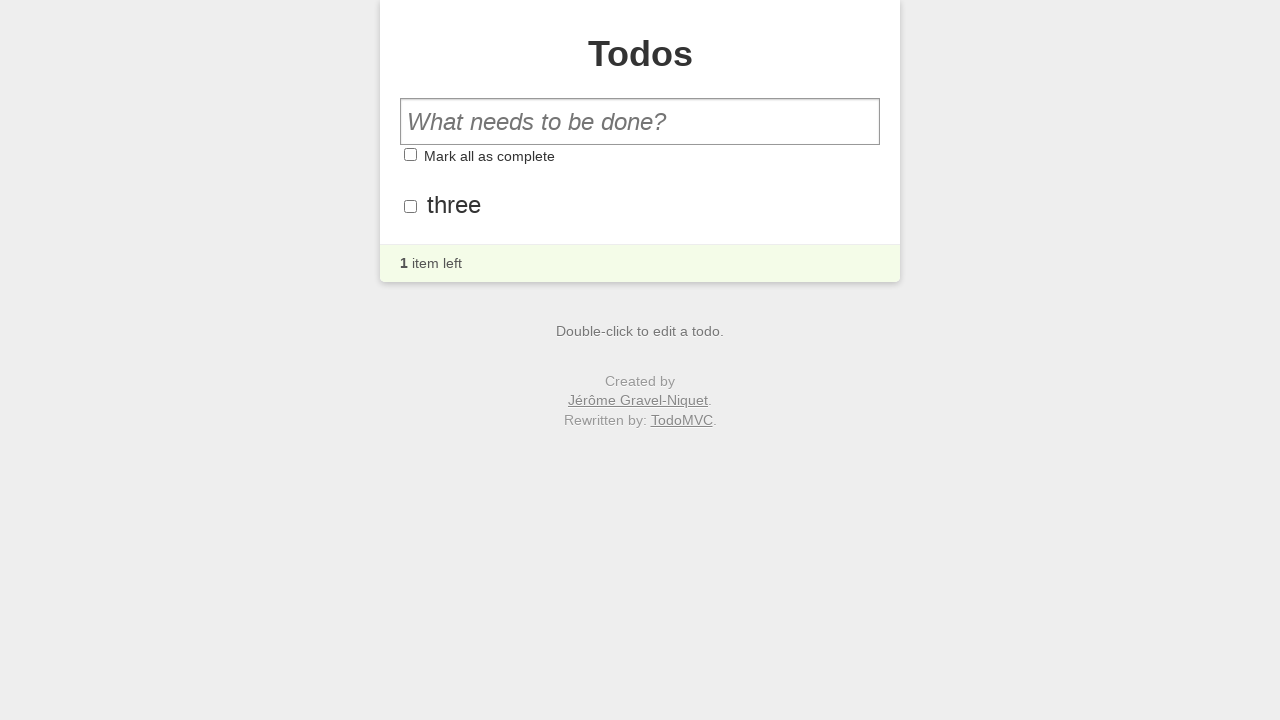

Filled new todo input with 'four' on #new-todo
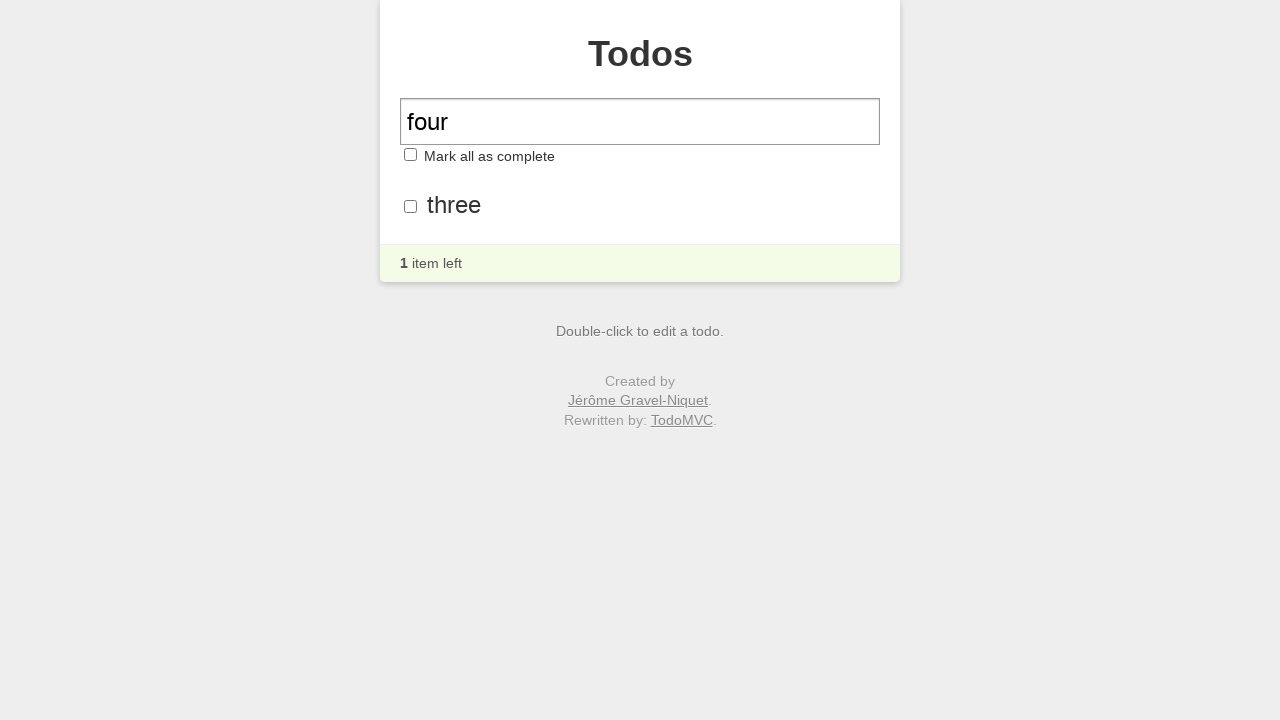

Pressed Enter to add second todo item on #new-todo
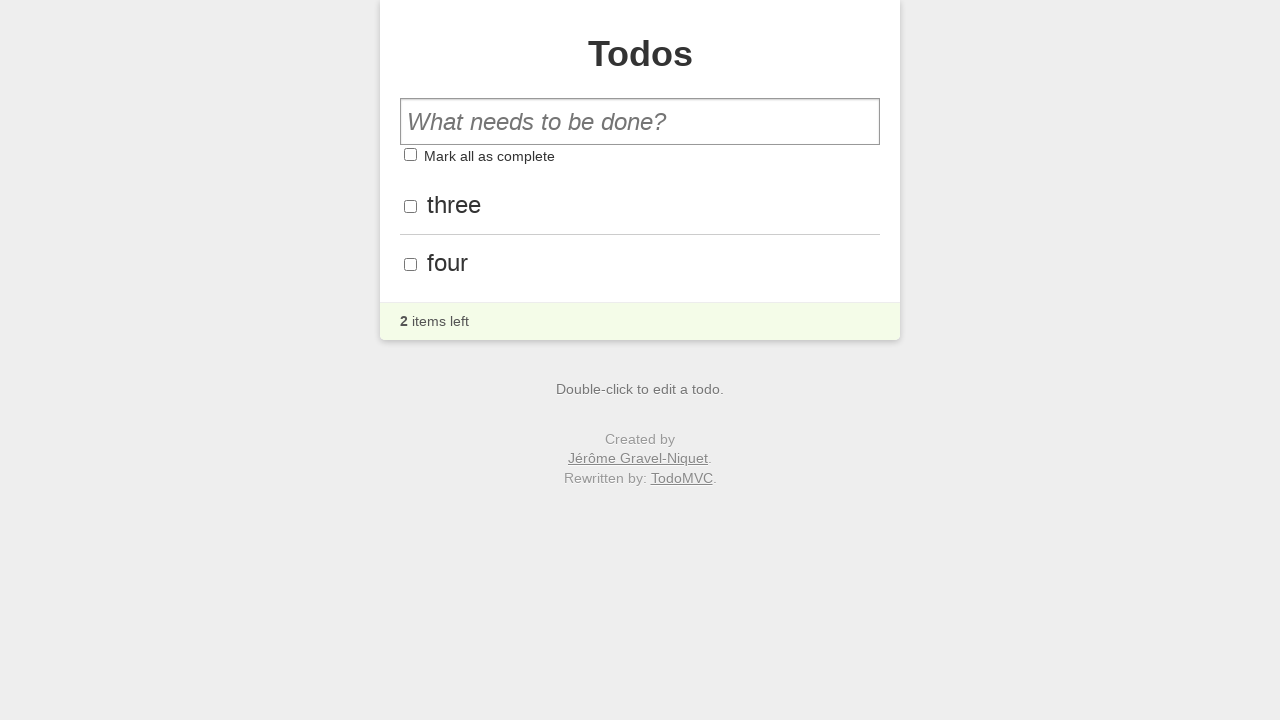

Waited for second todo item to appear in list
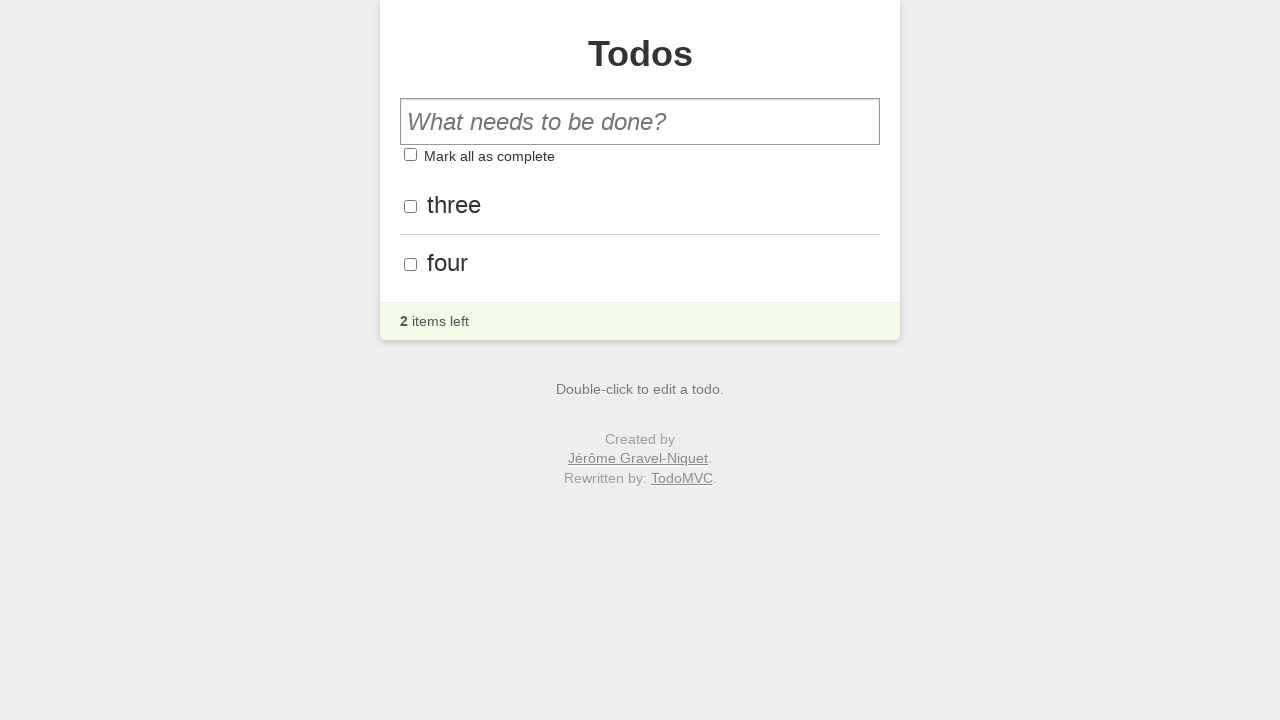

Clicked toggle-all checkbox to mark all todos as complete at (410, 155) on #toggle-all
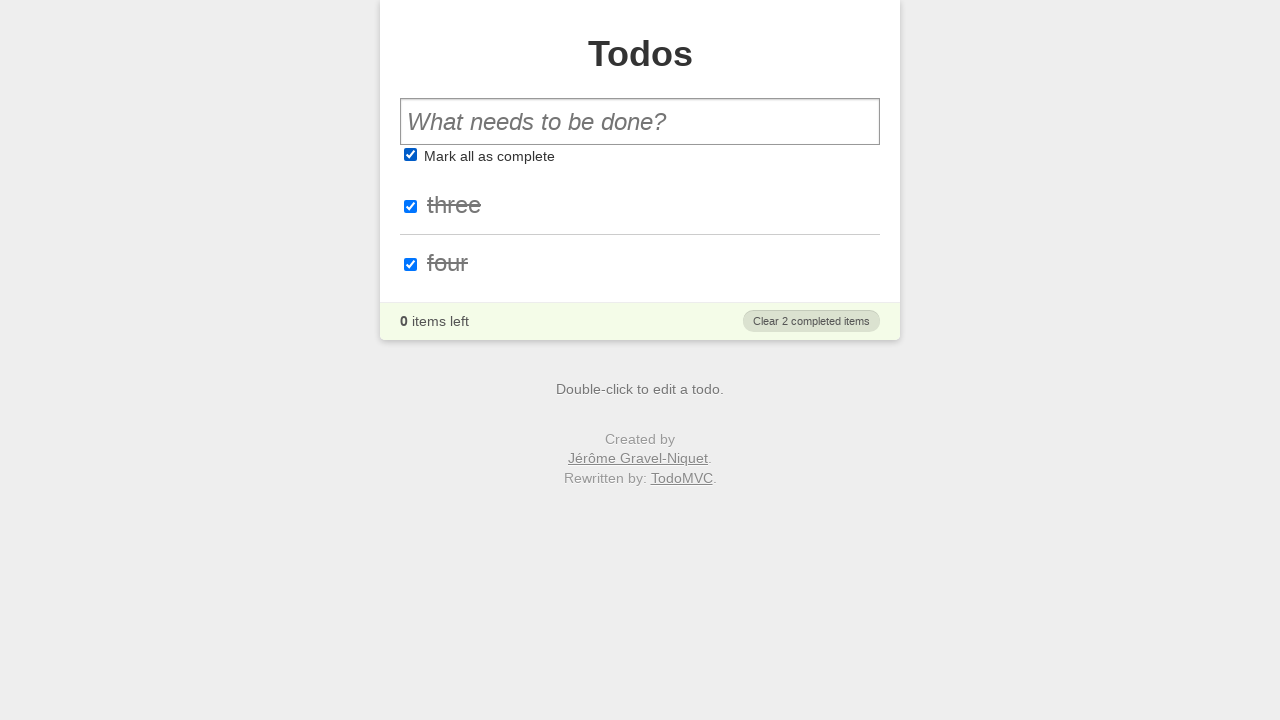

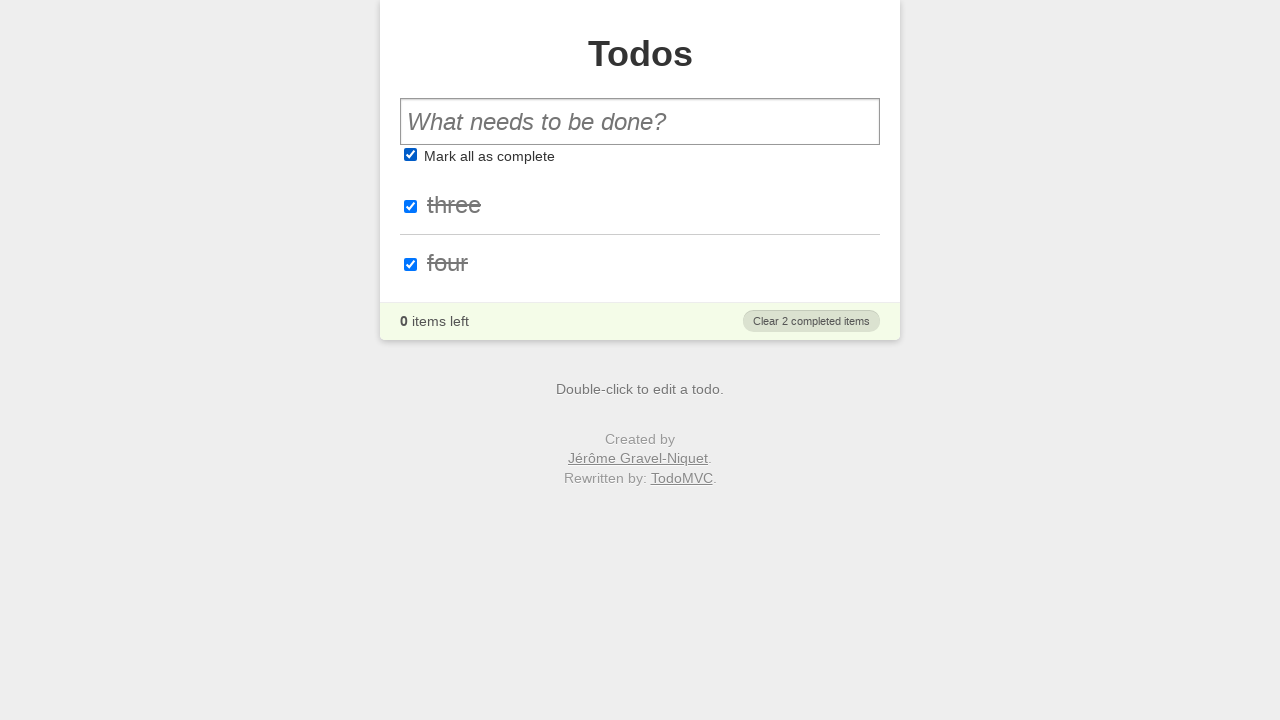